Tests green button loading functionality by clicking the start button, verifying loading state appears, then verifying the success state appears after loading completes.

Starting URL: https://kristinek.github.io/site/tasks/task2

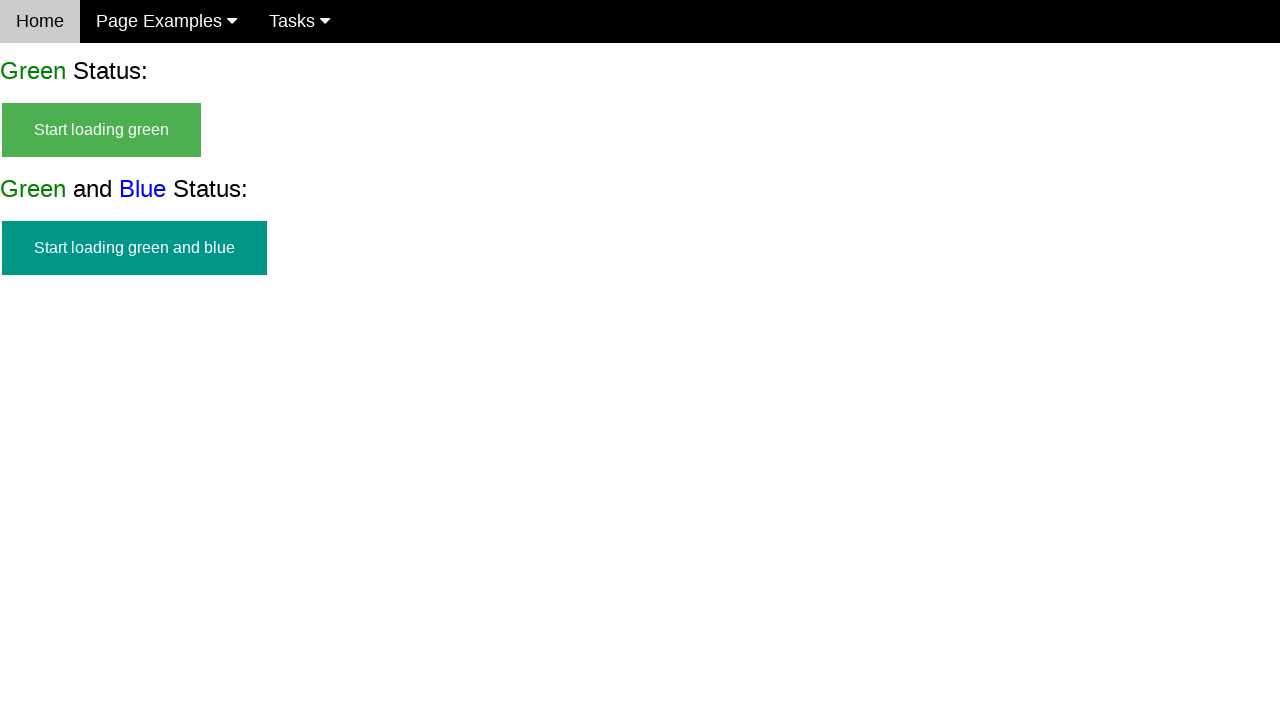

Clicked start button to initiate green button loading at (102, 130) on #start_green
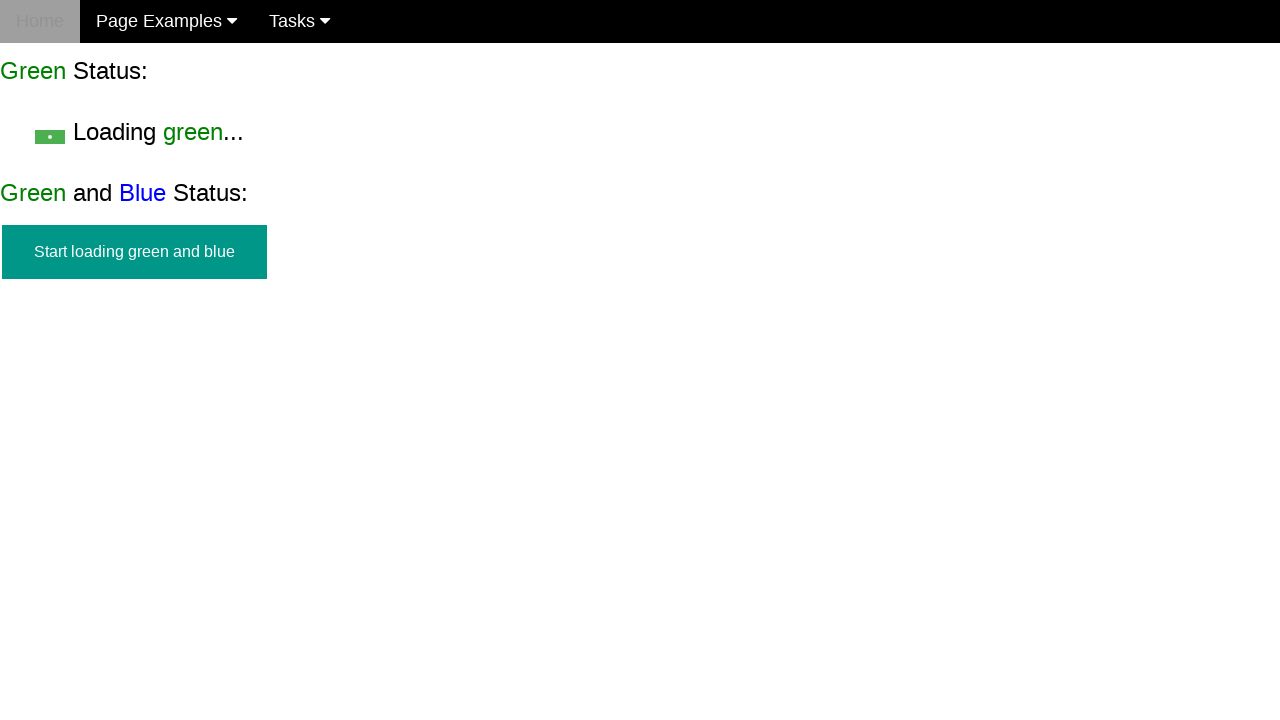

Loading state appeared and became visible
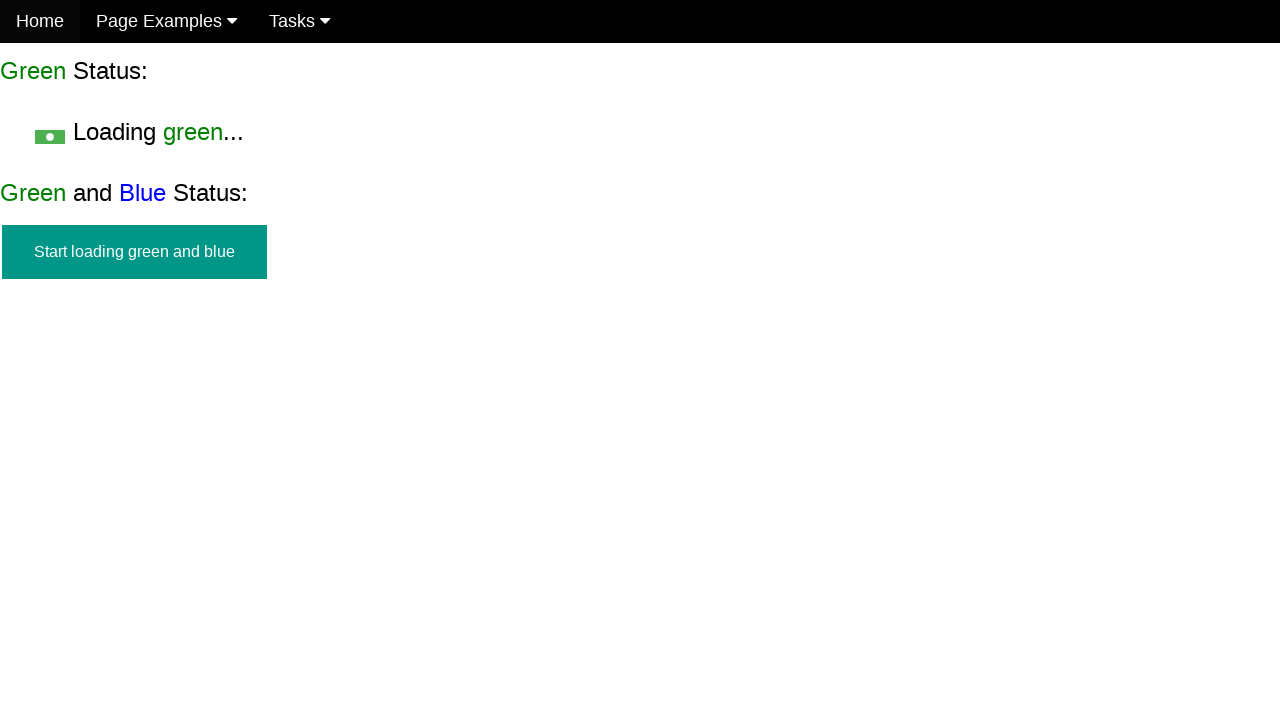

Verified start button is hidden during loading
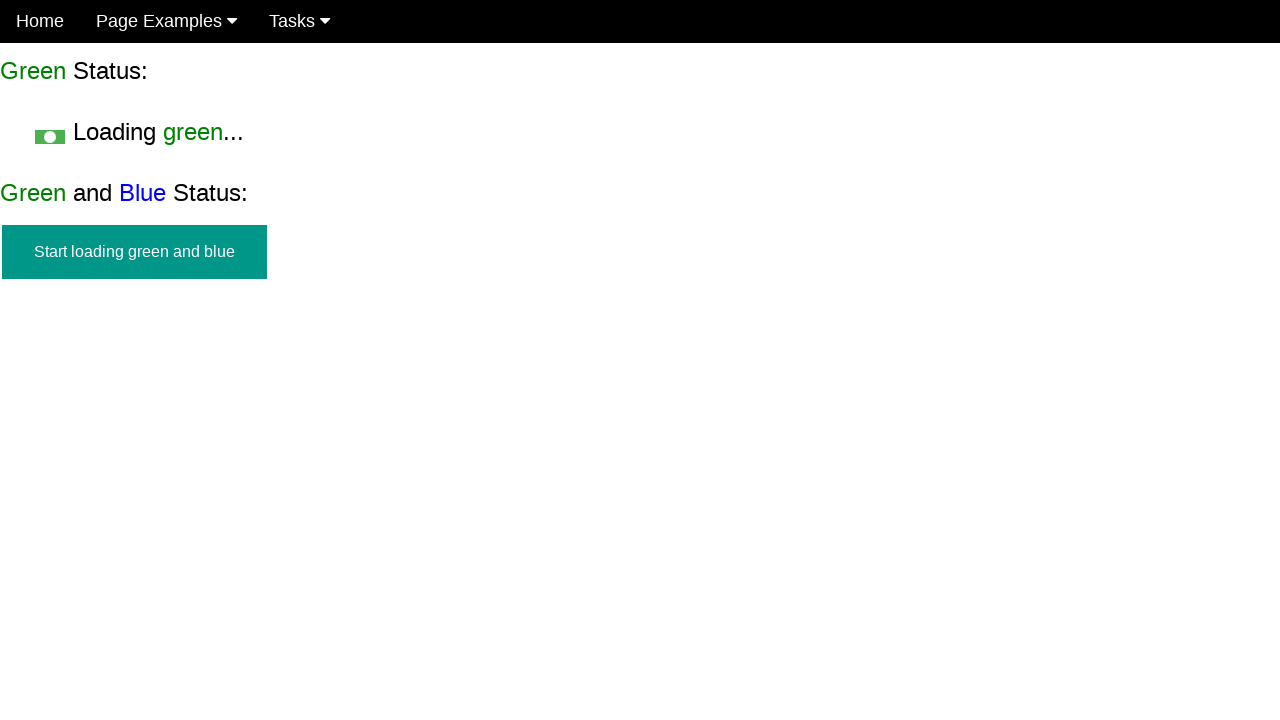

Success state appeared after loading completed
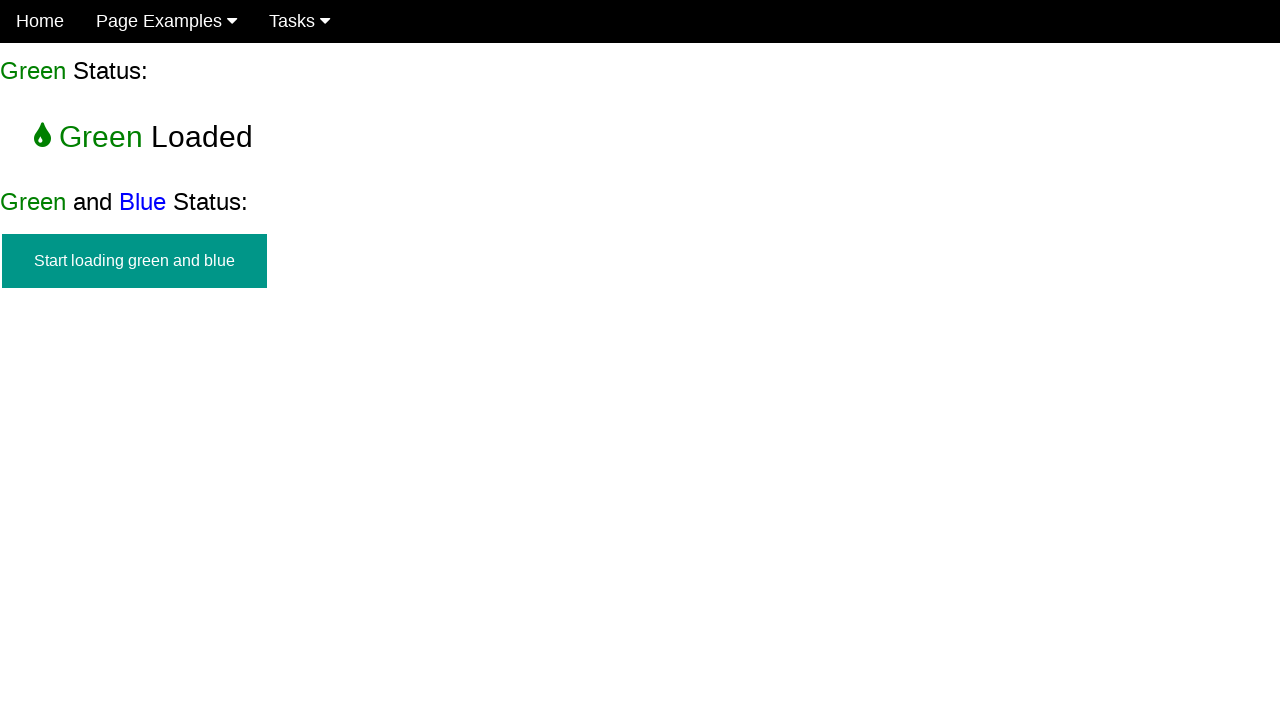

Verified start button remains hidden after loading completes
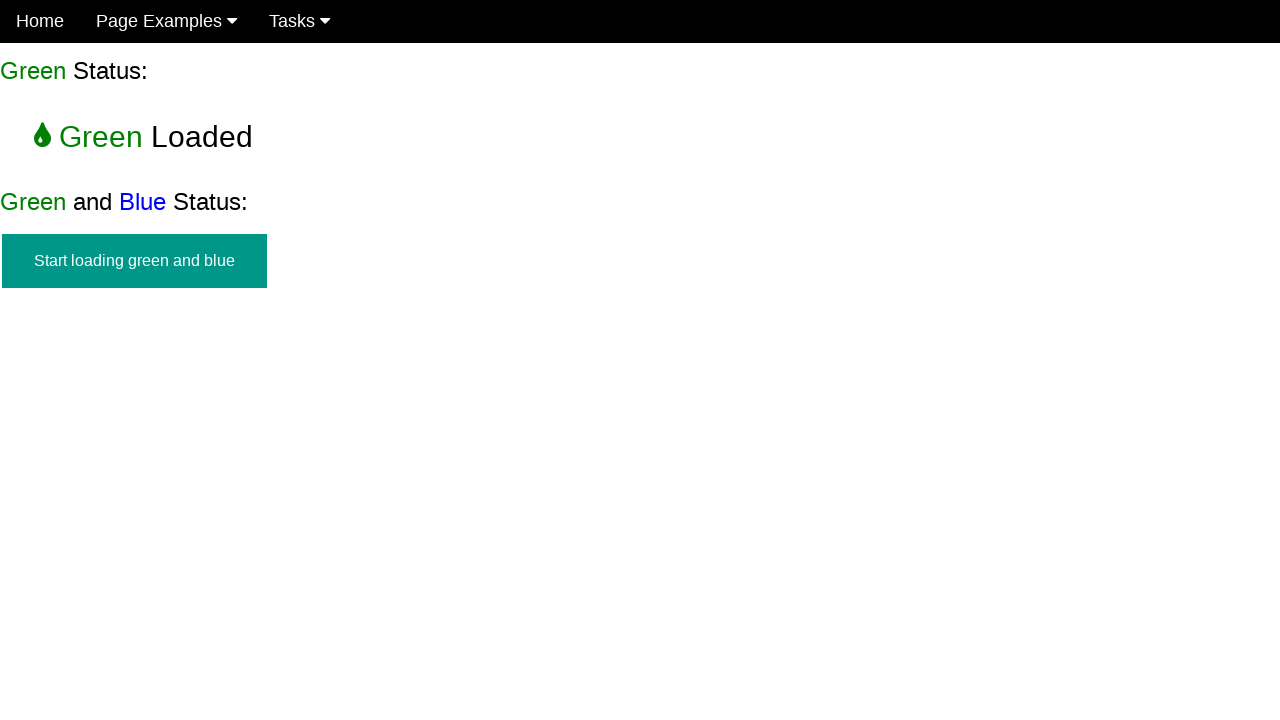

Verified loading text is no longer visible after success state appears
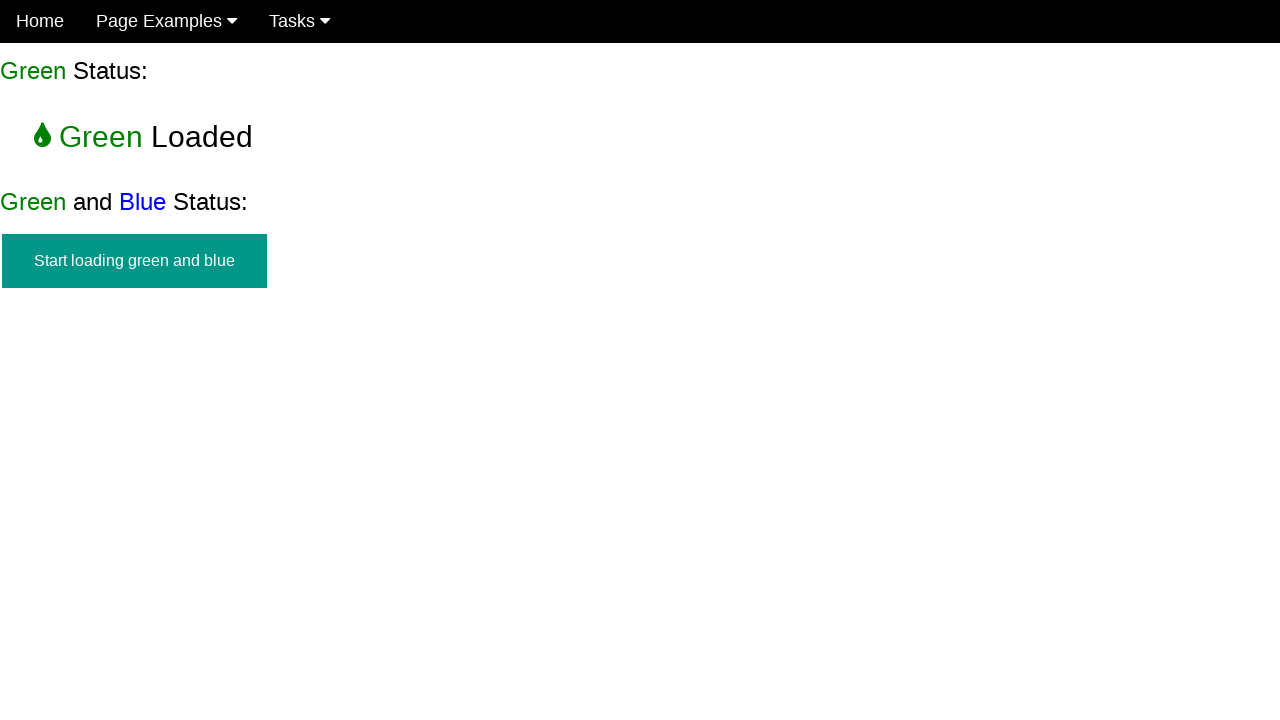

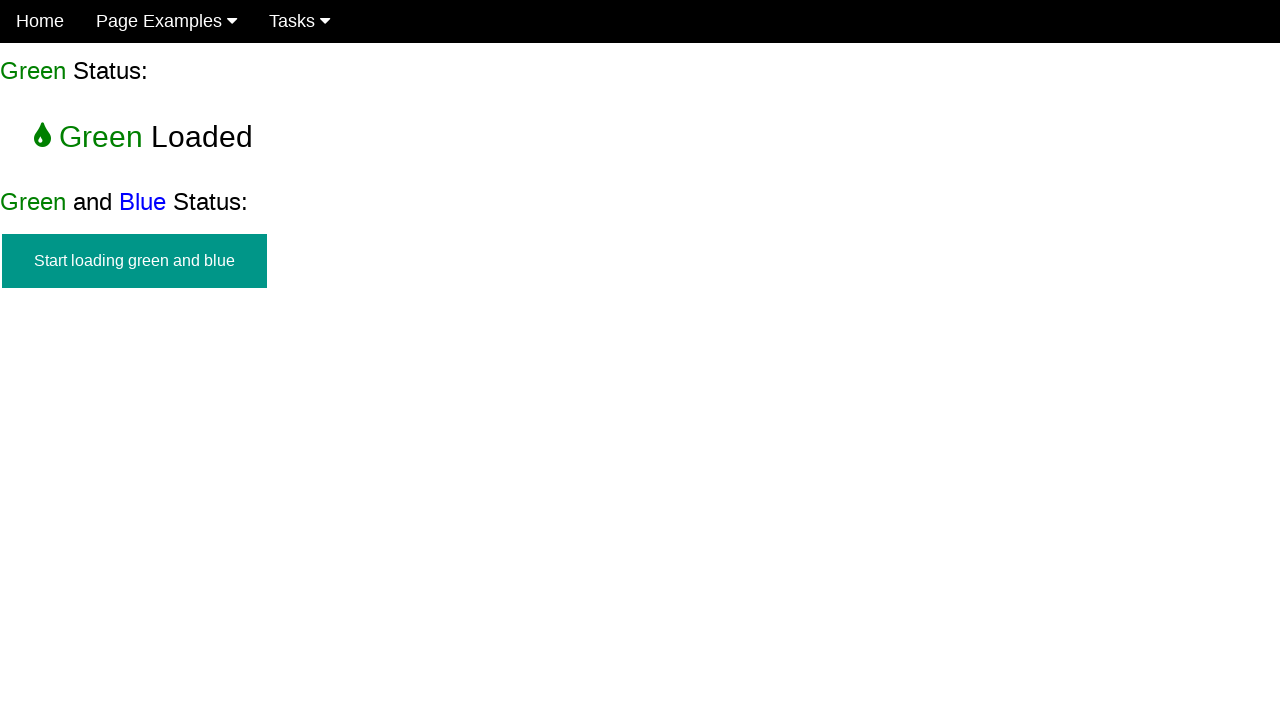